Tests drag and drop functionality by dragging an element and dropping it onto a target drop zone using click-and-hold actions

Starting URL: https://jqueryui.com/droppable/

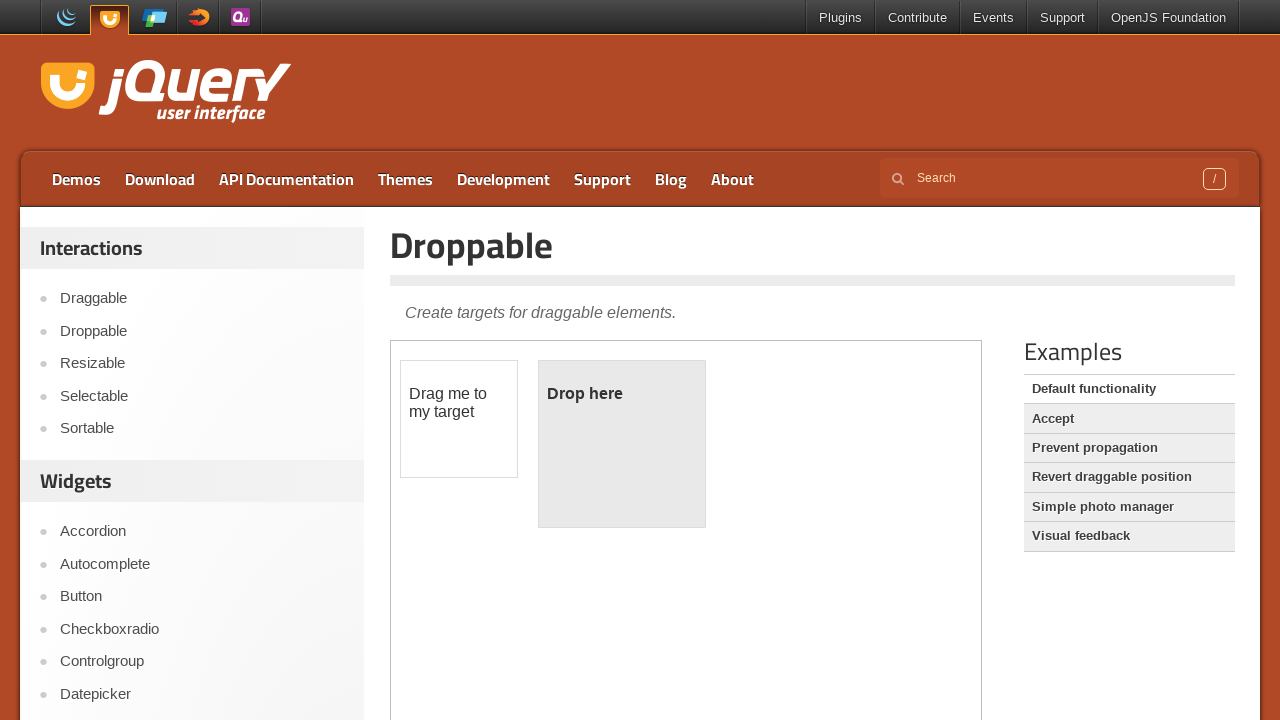

Located demo iframe for drag and drop test
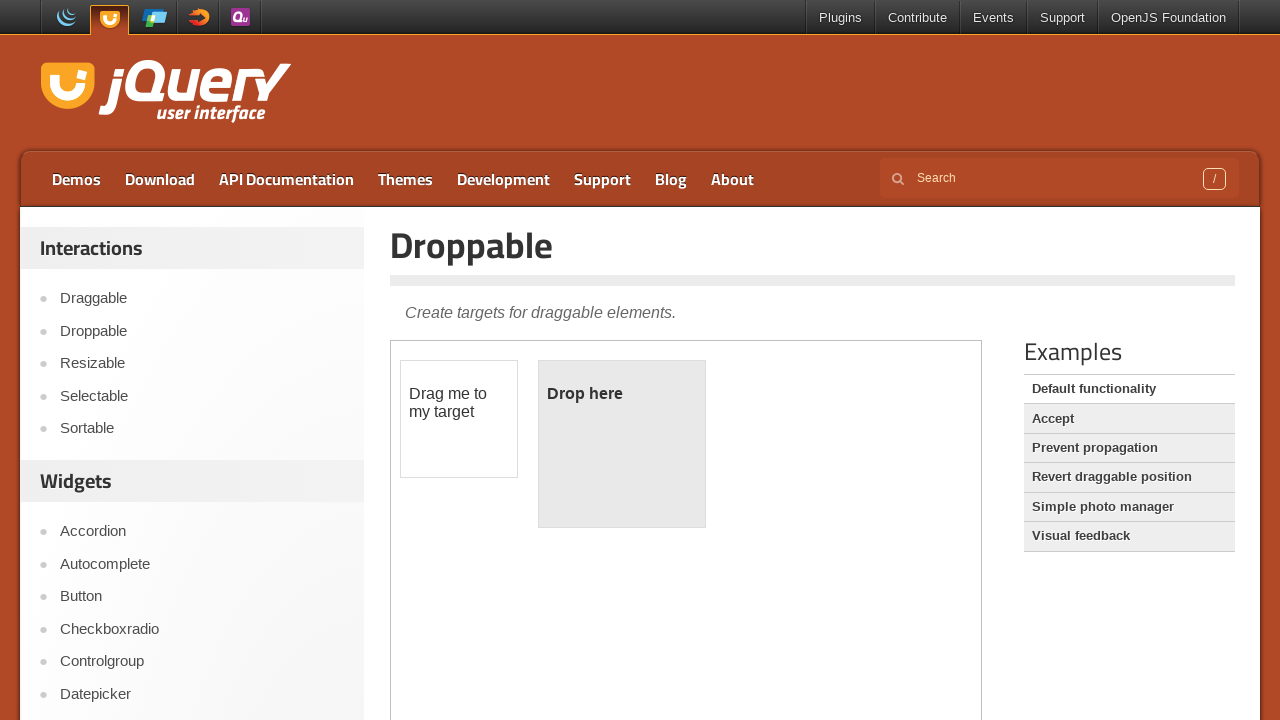

Located draggable element with id 'draggable'
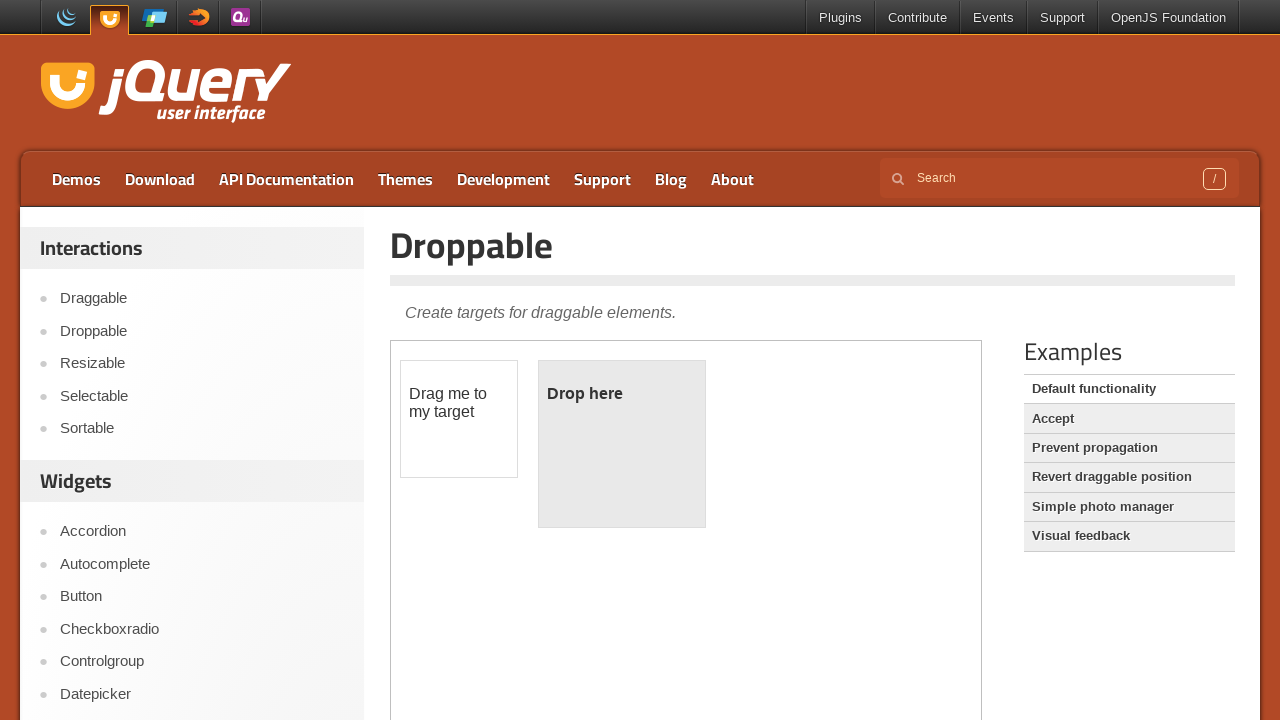

Located droppable target zone with id 'droppable'
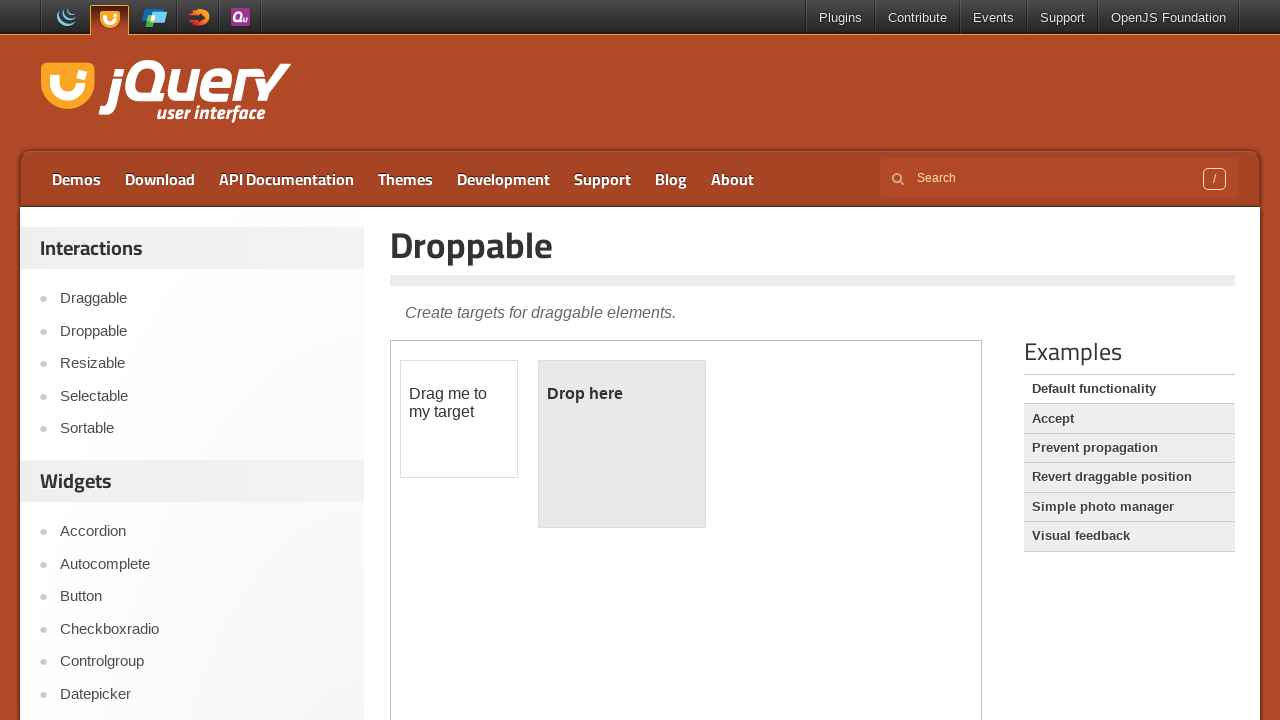

Dragged element from draggable zone to droppable zone at (622, 444)
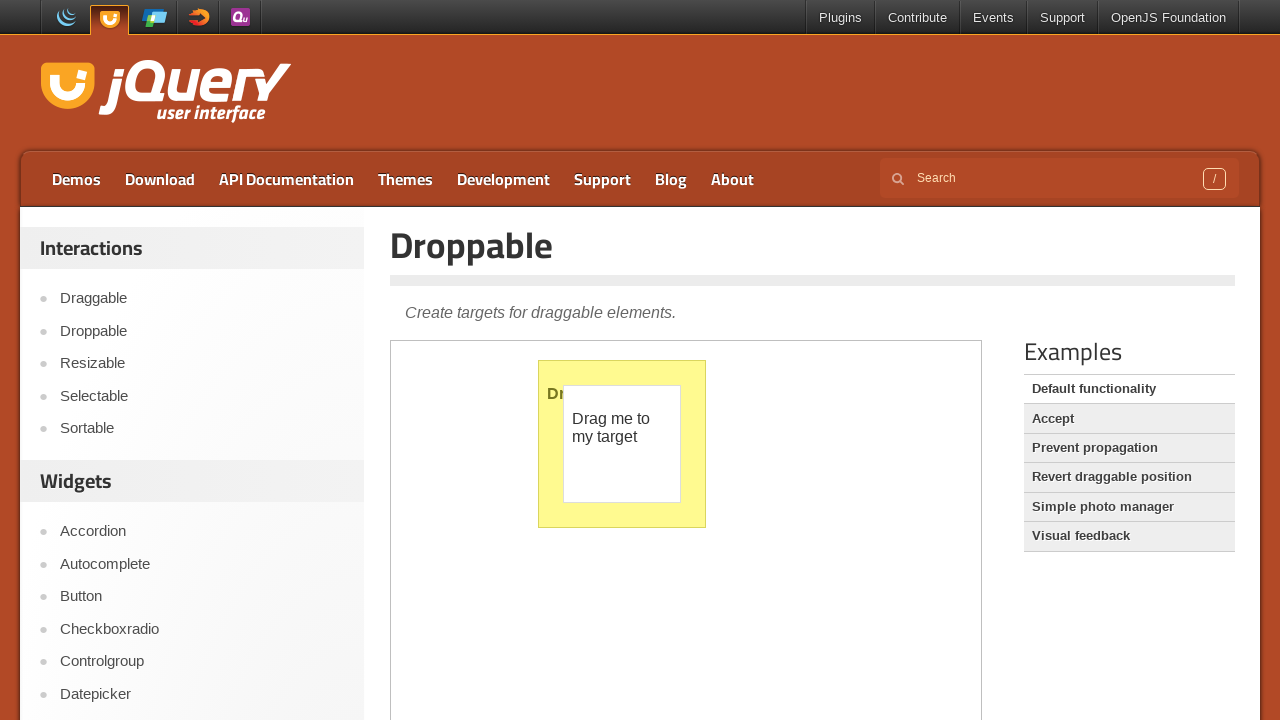

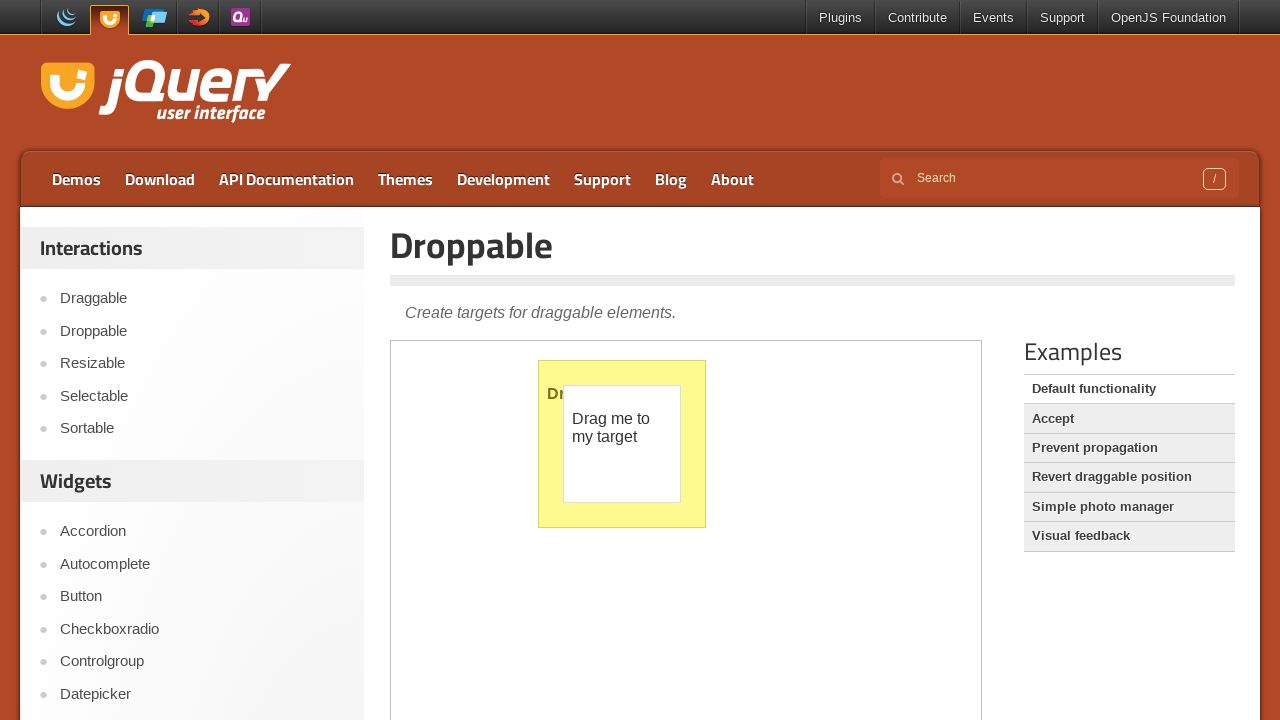